Tests JavaScript alert handling by triggering an alert dialog and retrieving its text

Starting URL: http://www.tizag.com/javascriptT/javascriptalert.php

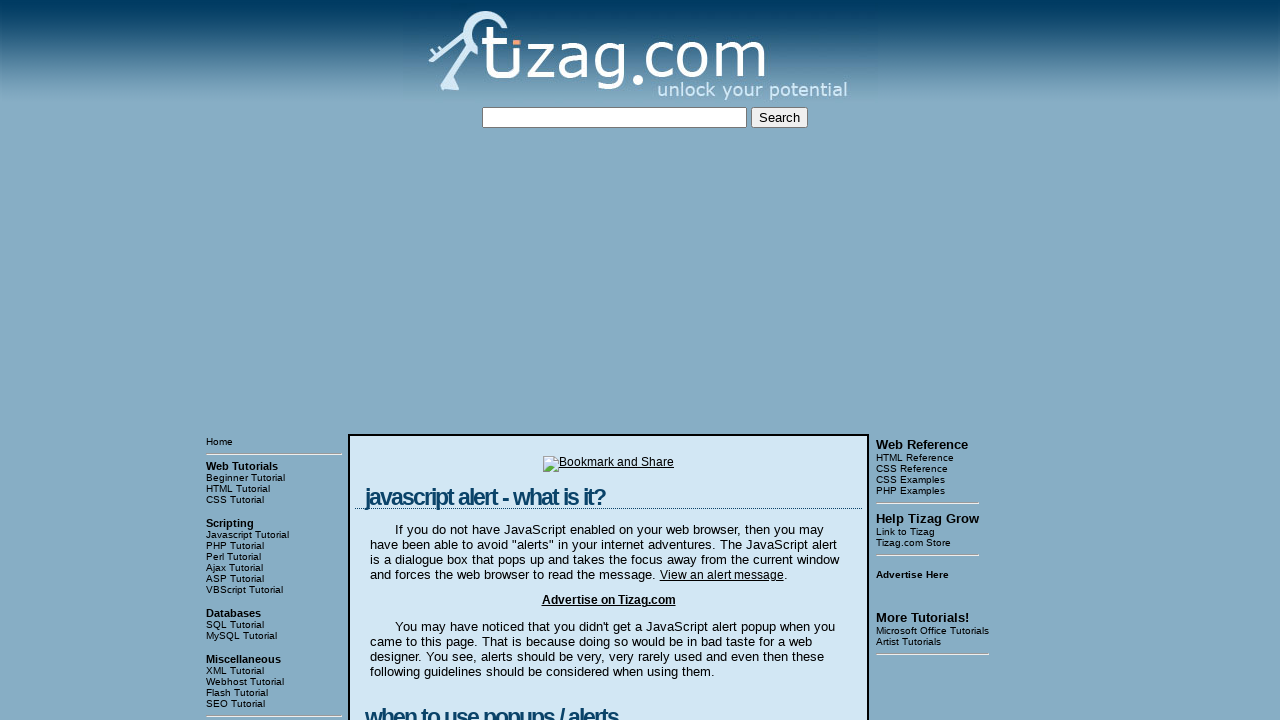

Clicked button to trigger alert dialog at (428, 361) on xpath=html/body/table[3]/tbody/tr[1]/td[2]/table/tbody/tr/td/div[4]/form/input
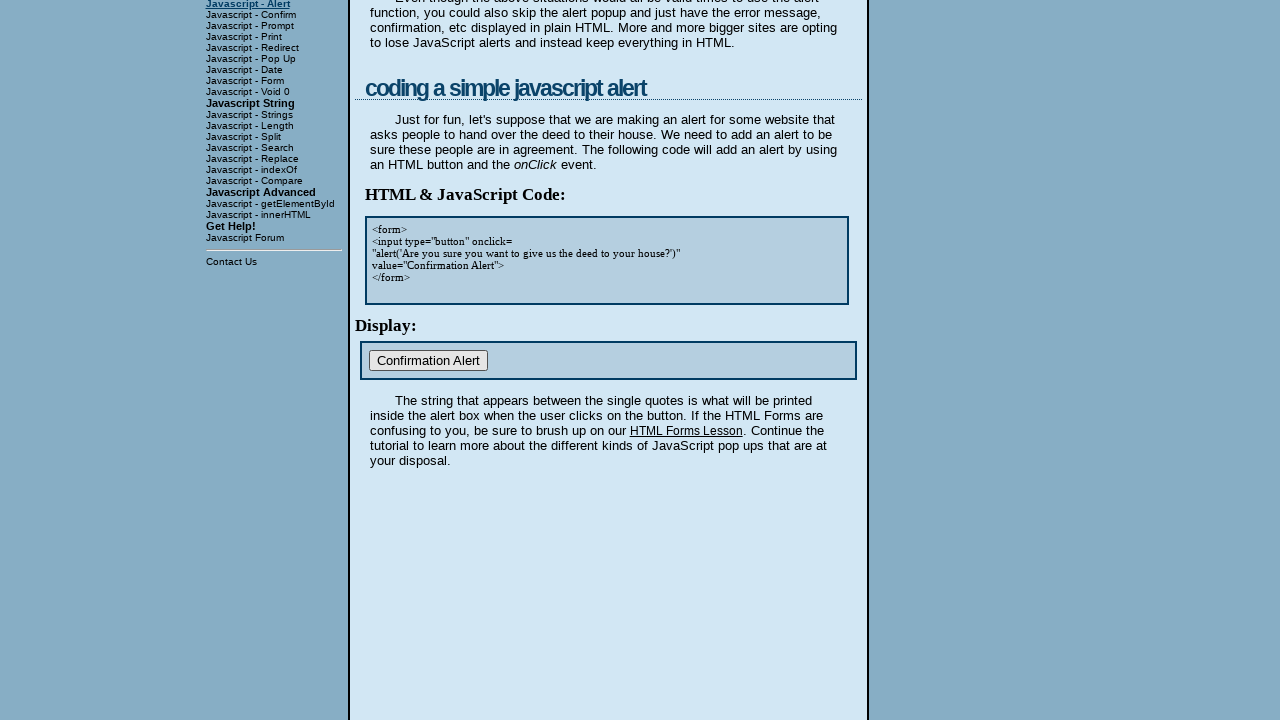

Set up dialog handler to accept alert
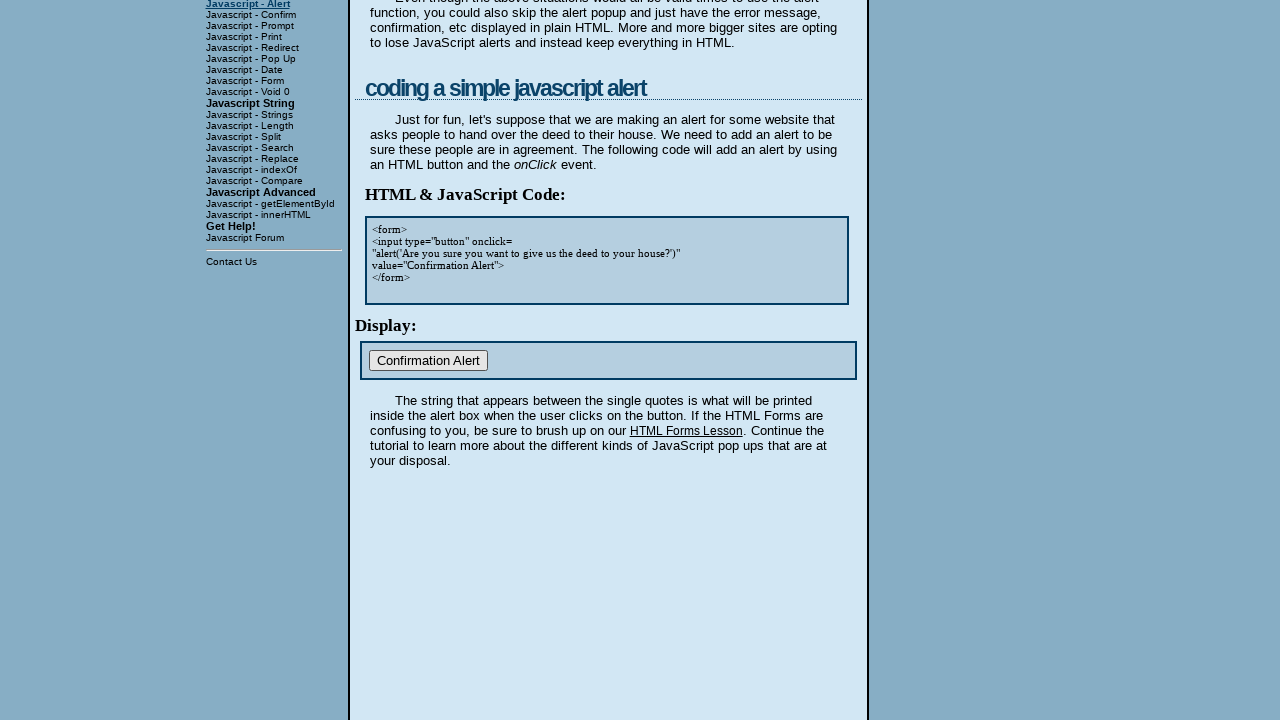

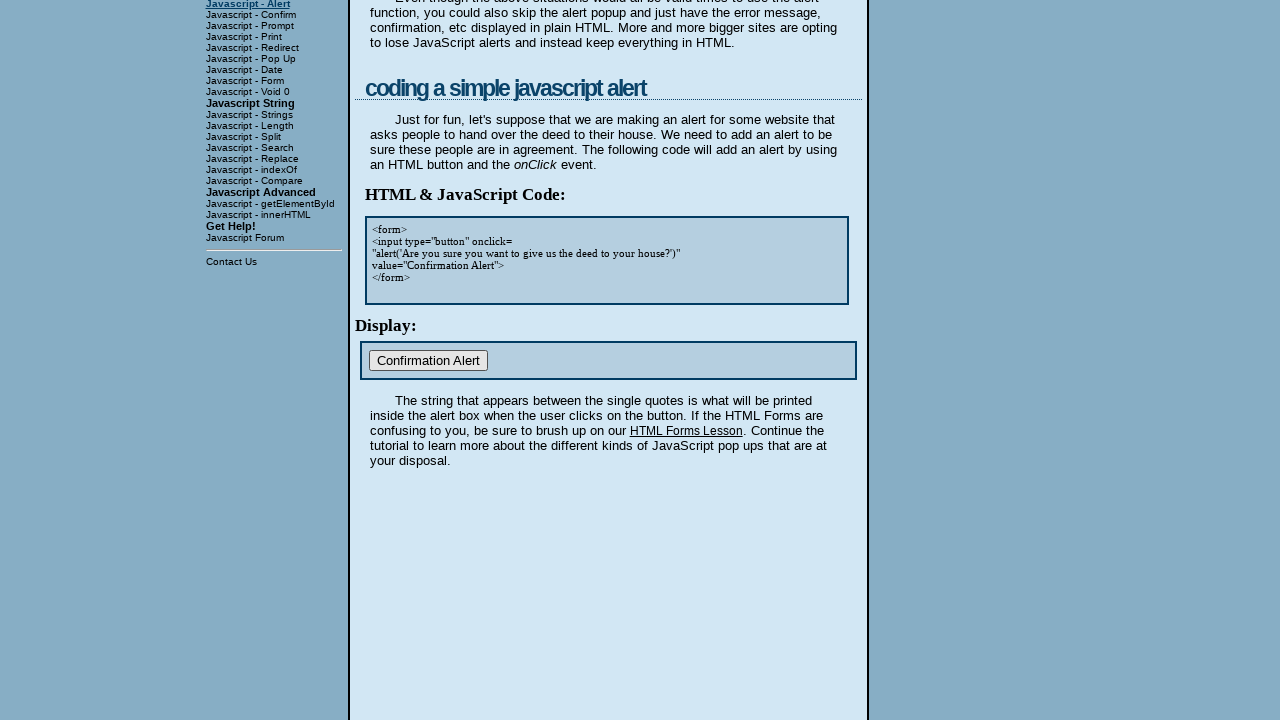